Tests mouse hover functionality on a menu by hovering over "Main Item 2" and verifying that sub-menu items become visible

Starting URL: https://demoqa.com/menu

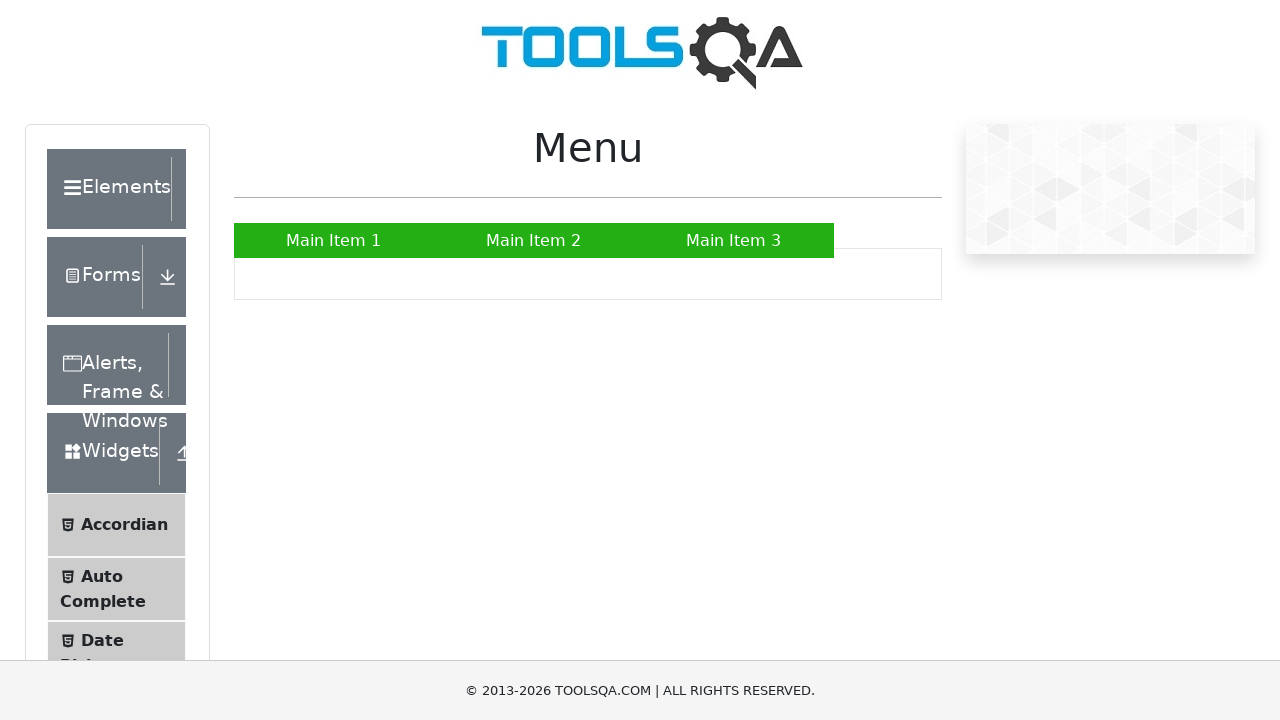

Scrolled down the page to 1/3 of the document height
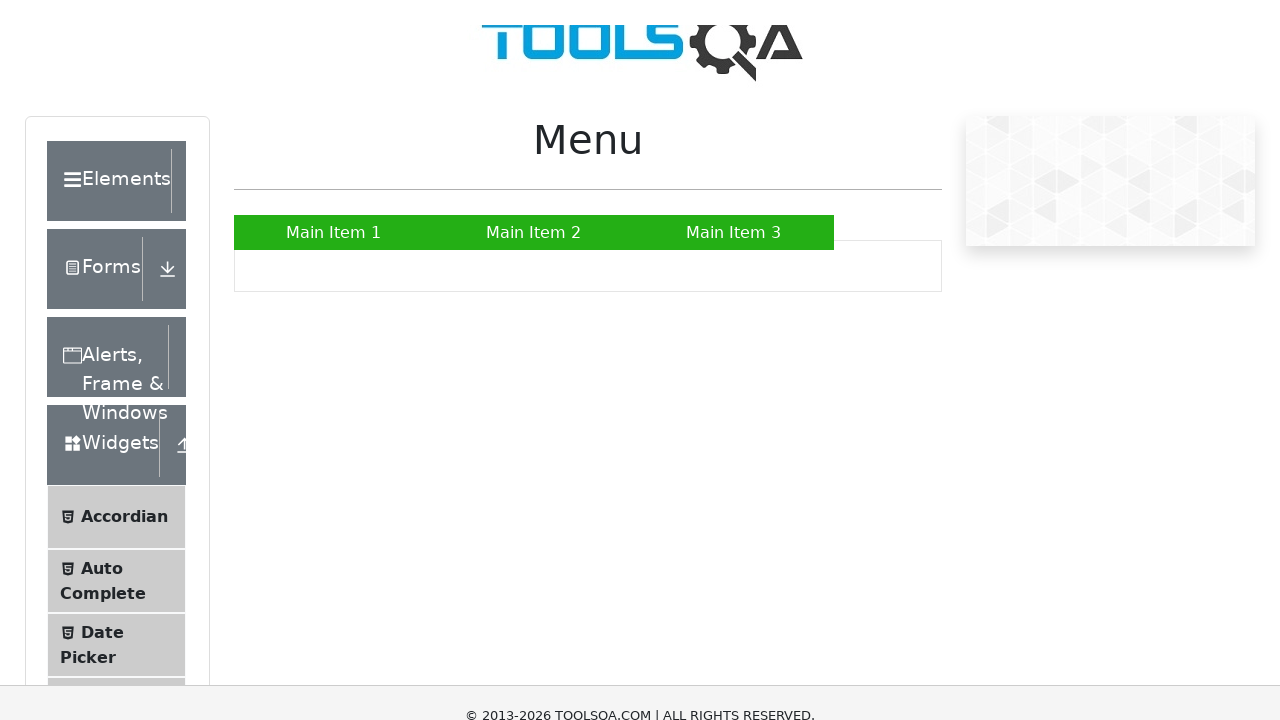

Hovered over 'Main Item 2' to reveal submenu at (534, 240) on xpath=//a[text()='Main Item 2']
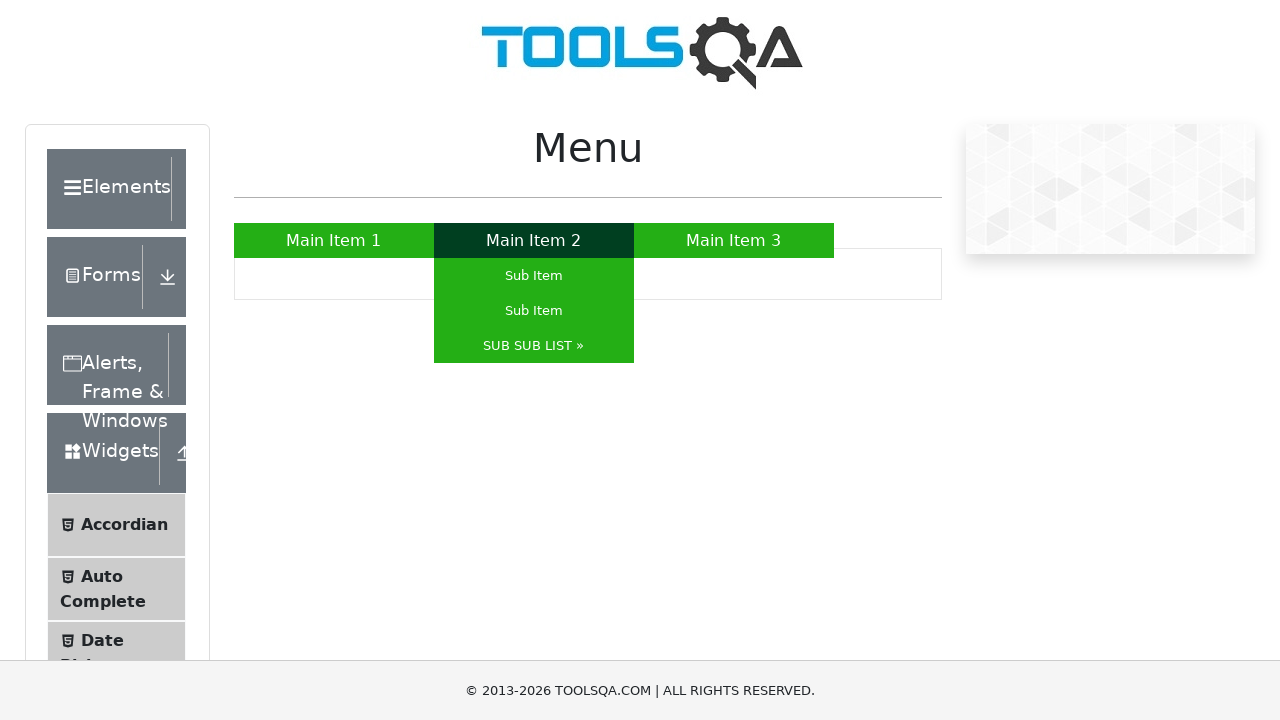

Waited for 'Sub Item' submenu to become visible
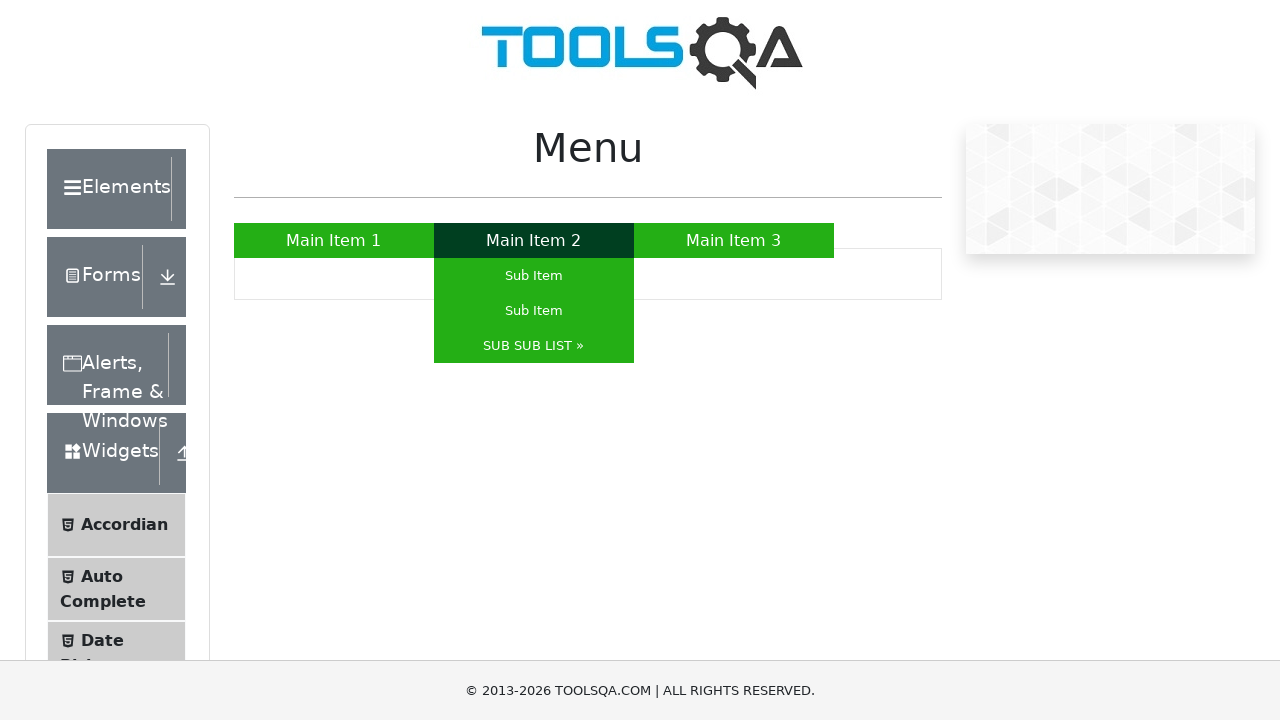

Verified that 'Sub Item' is visible
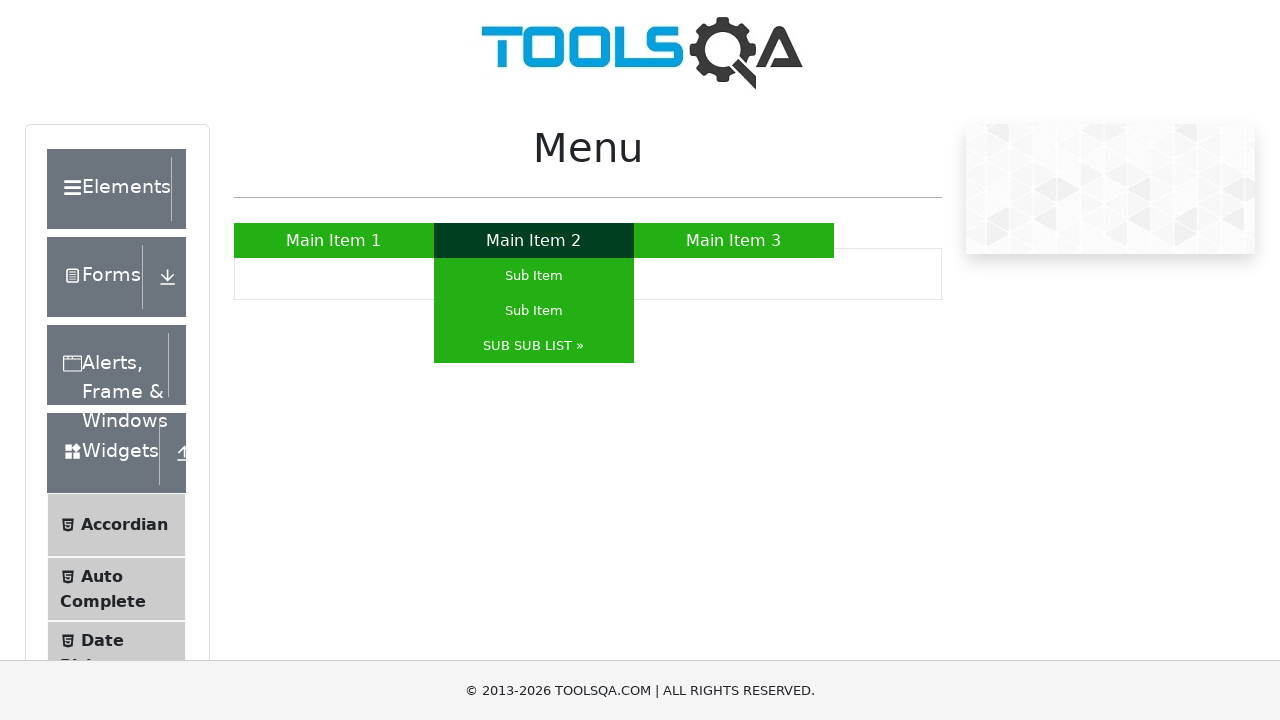

Verified that 'SUB SUB LIST »' is visible
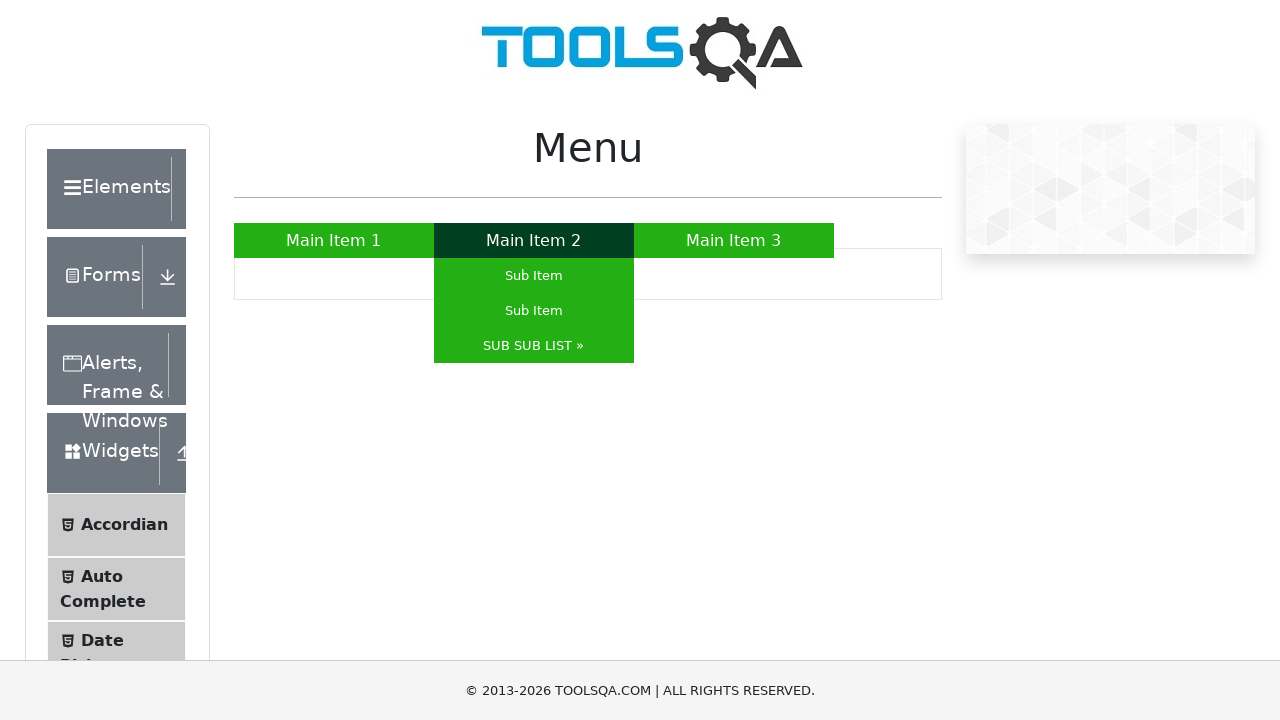

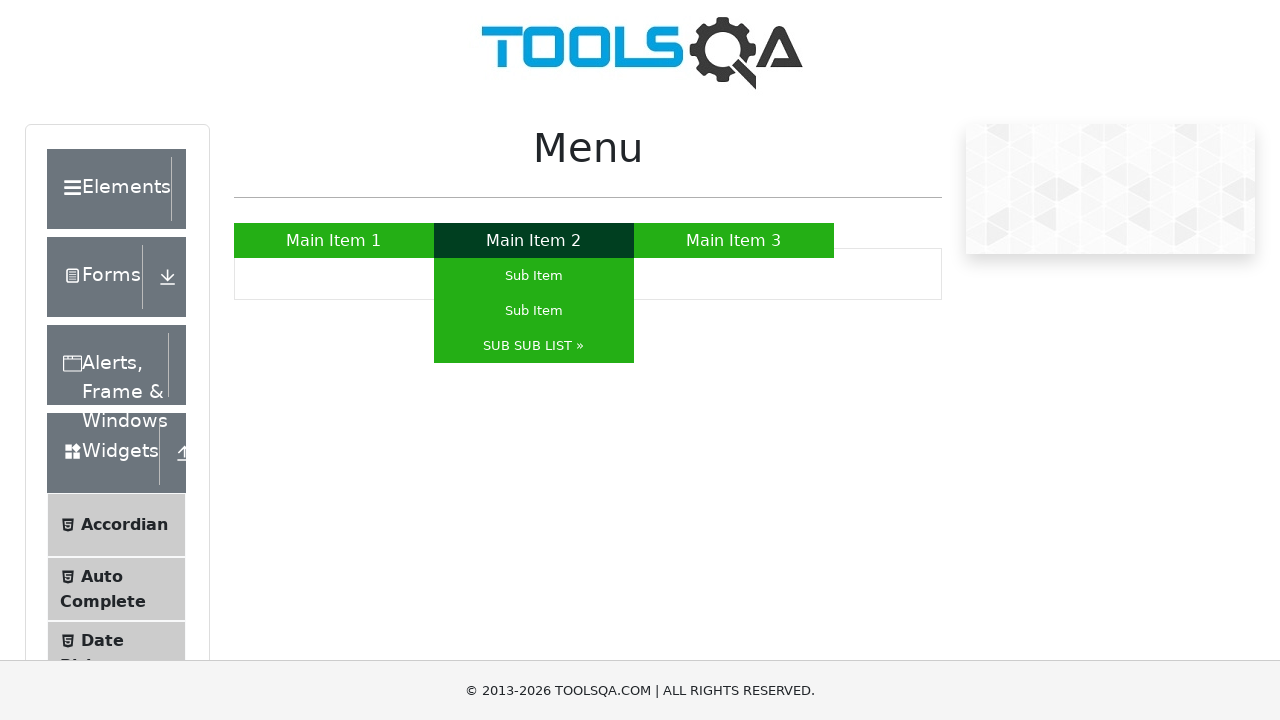